Tests user registration form by filling in required fields and attempting to register, expecting a captcha error

Starting URL: https://demoqa.com/login

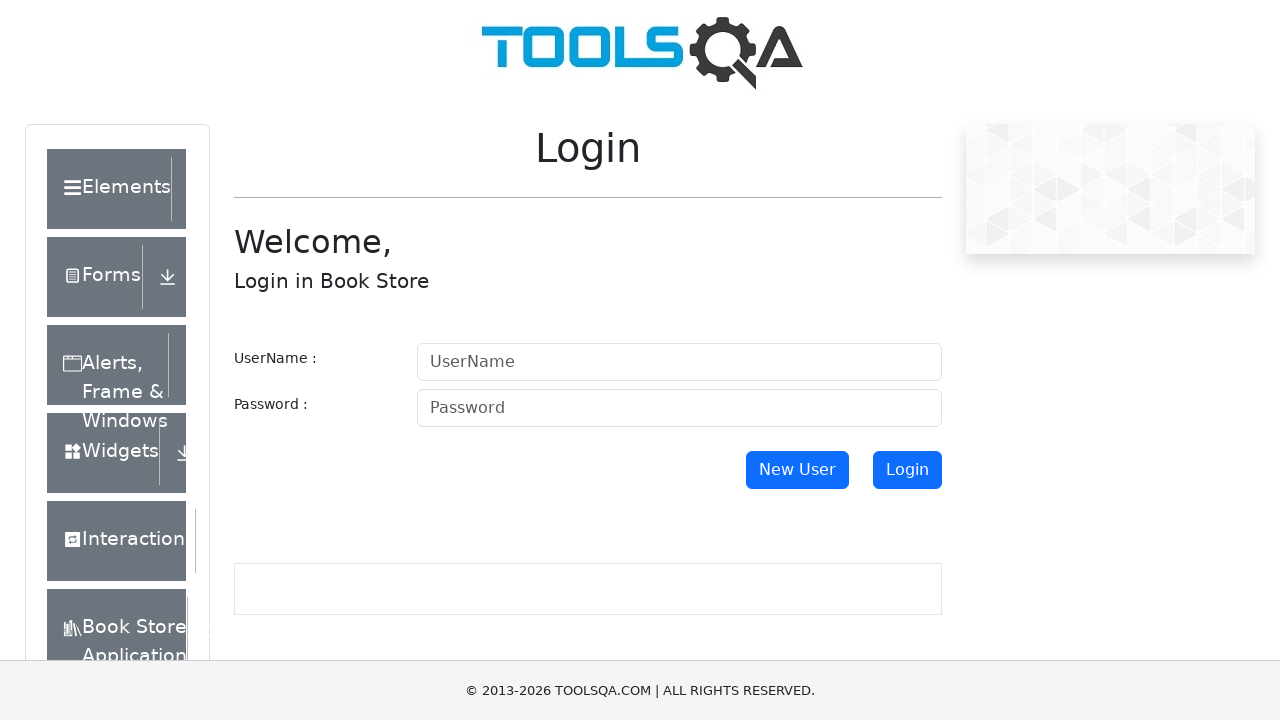

Clicked New User button to navigate to registration at (797, 470) on button#newUser
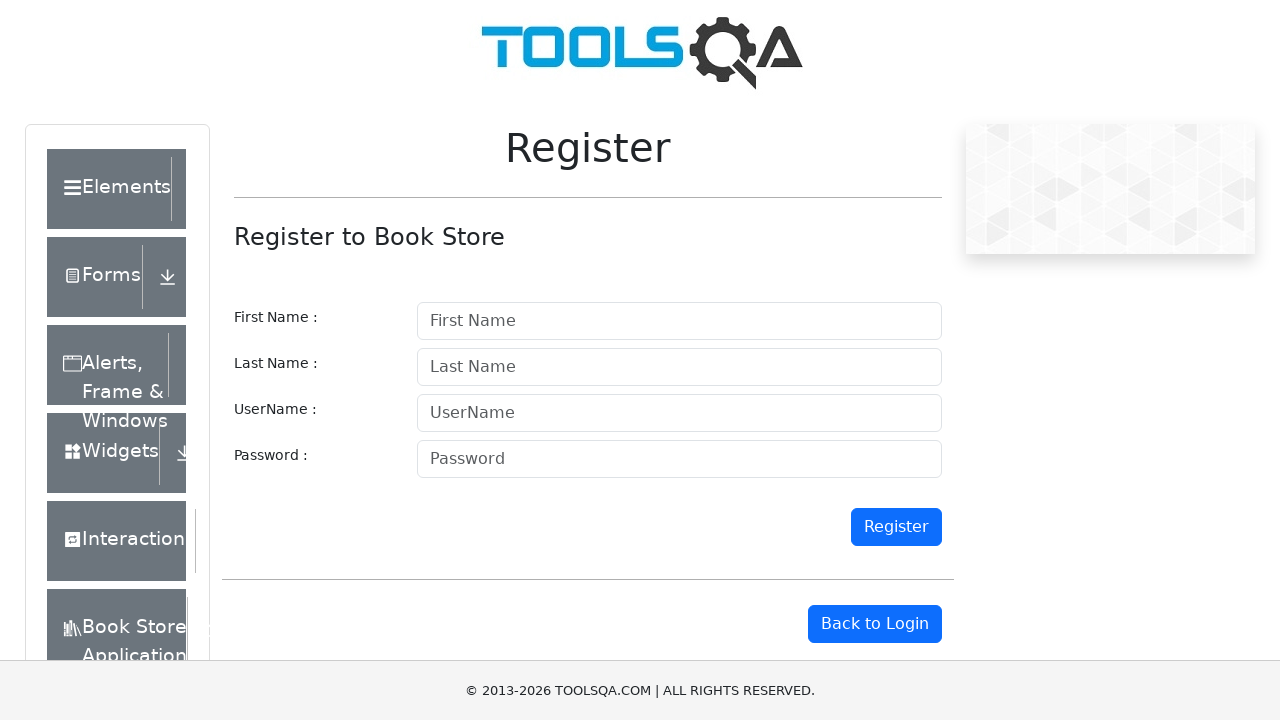

Filled firstname field with 'John' on input#firstname
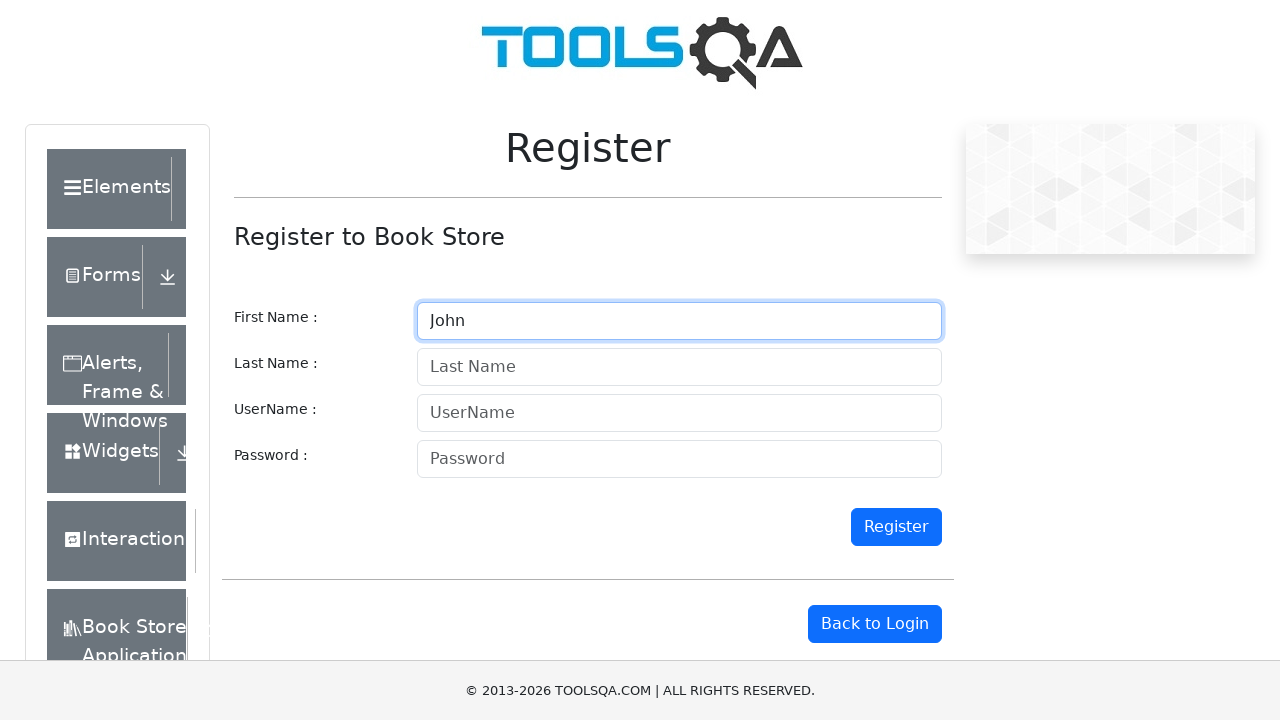

Filled lastname field with 'Smith' on input#lastname
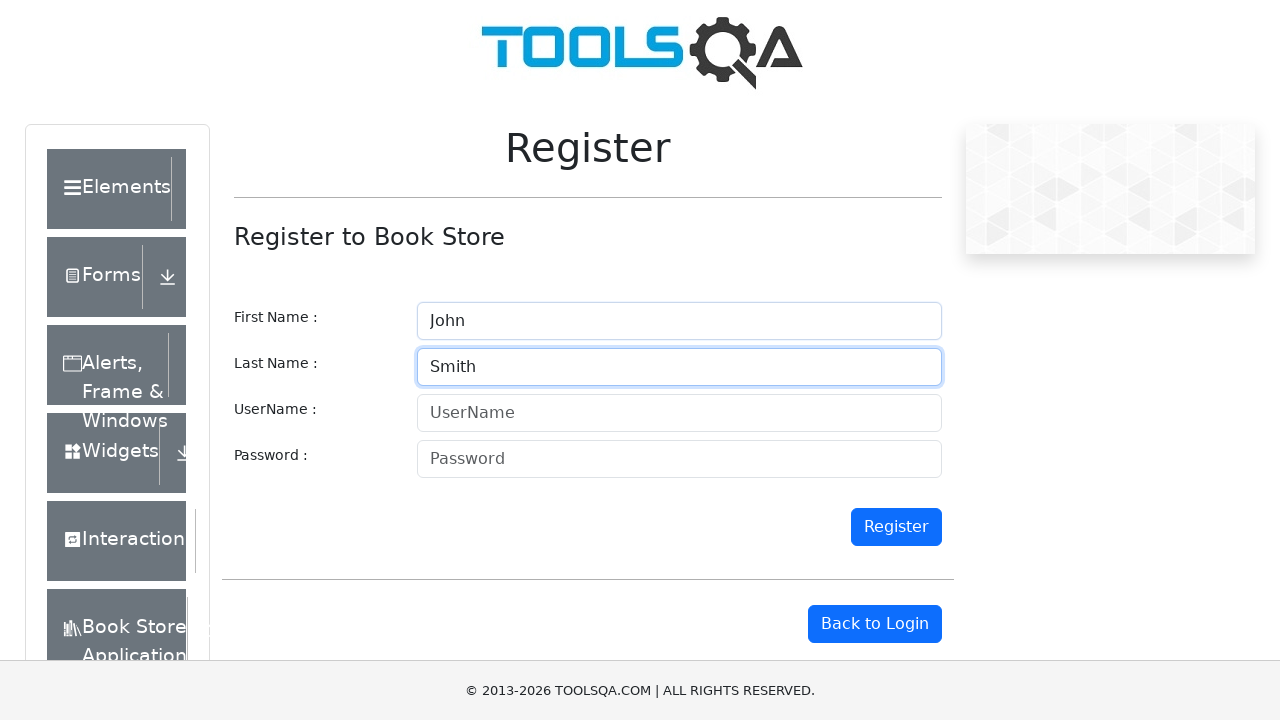

Filled username field with 'johnsmith2024' on input#userName
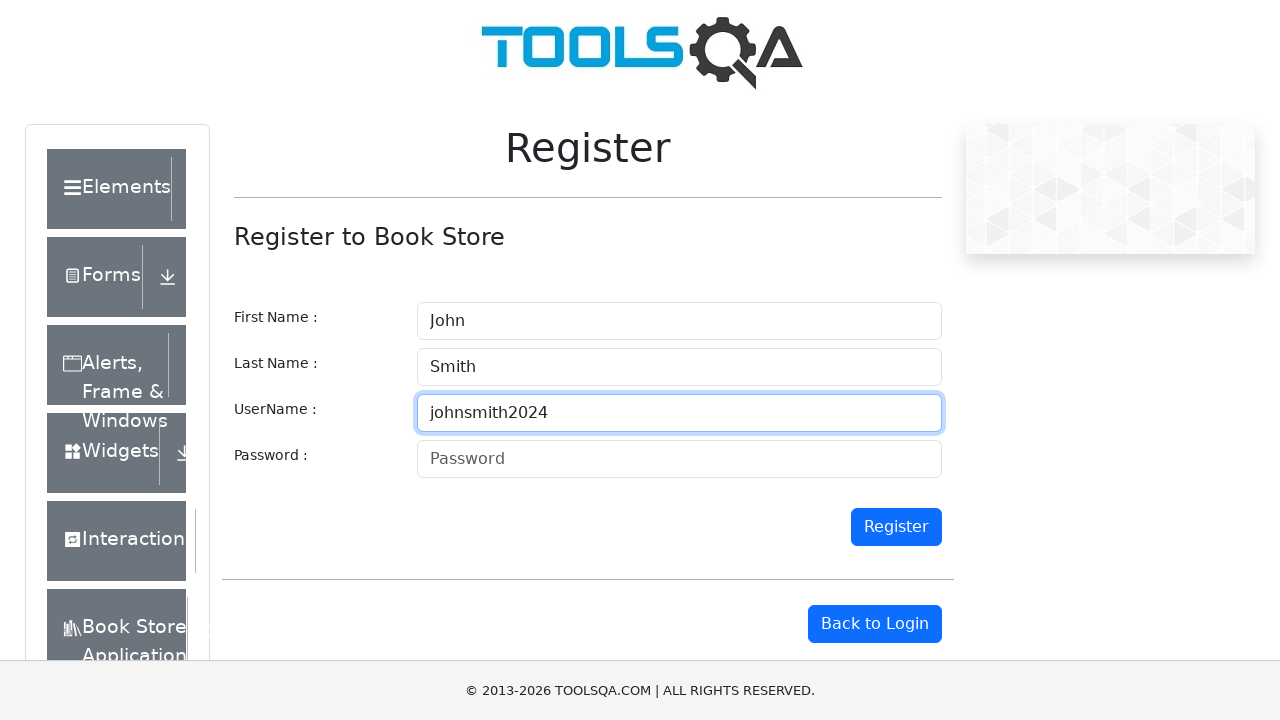

Filled password field with 'Test@123456' on input#password
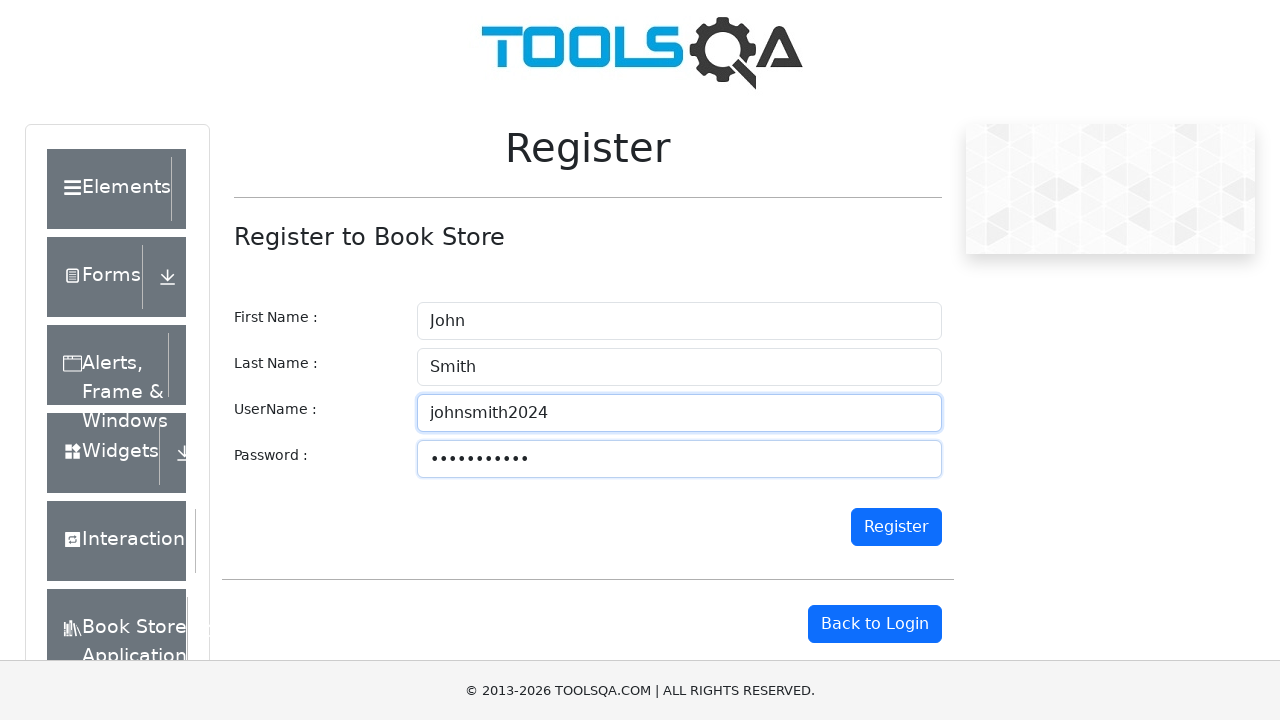

Clicked register button to submit registration form at (896, 527) on button#register
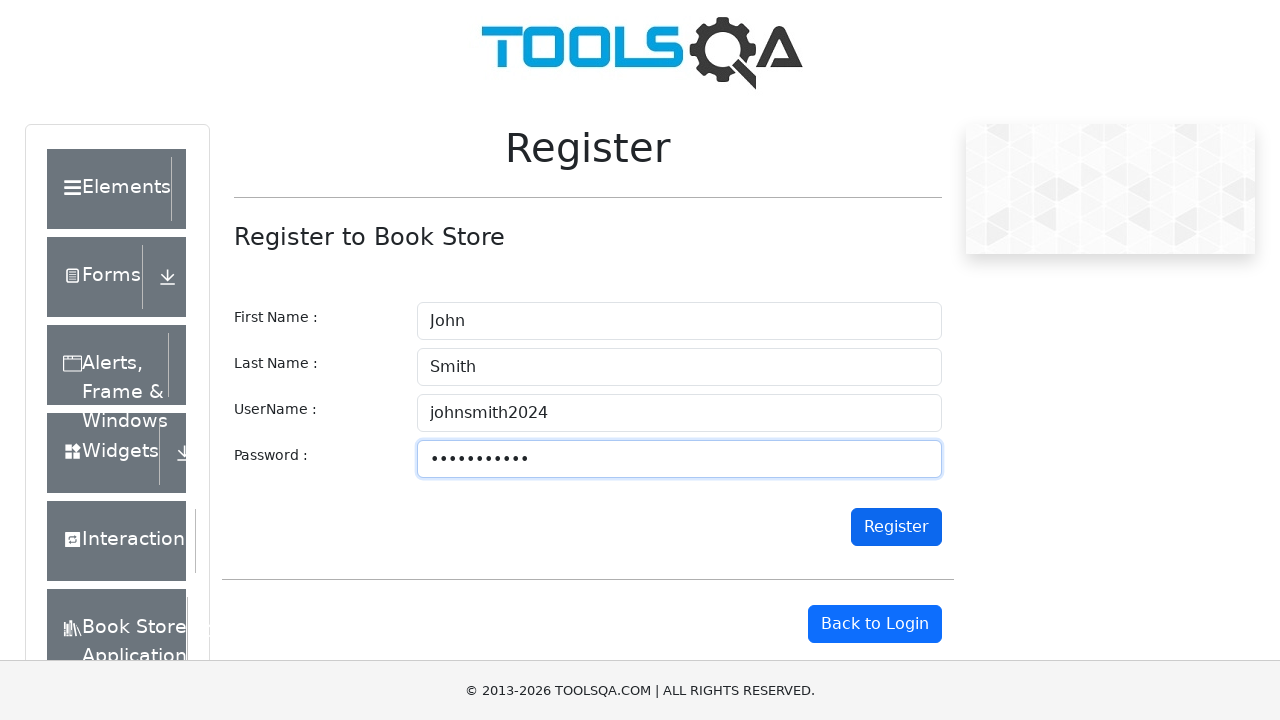

Captcha validation error message appeared
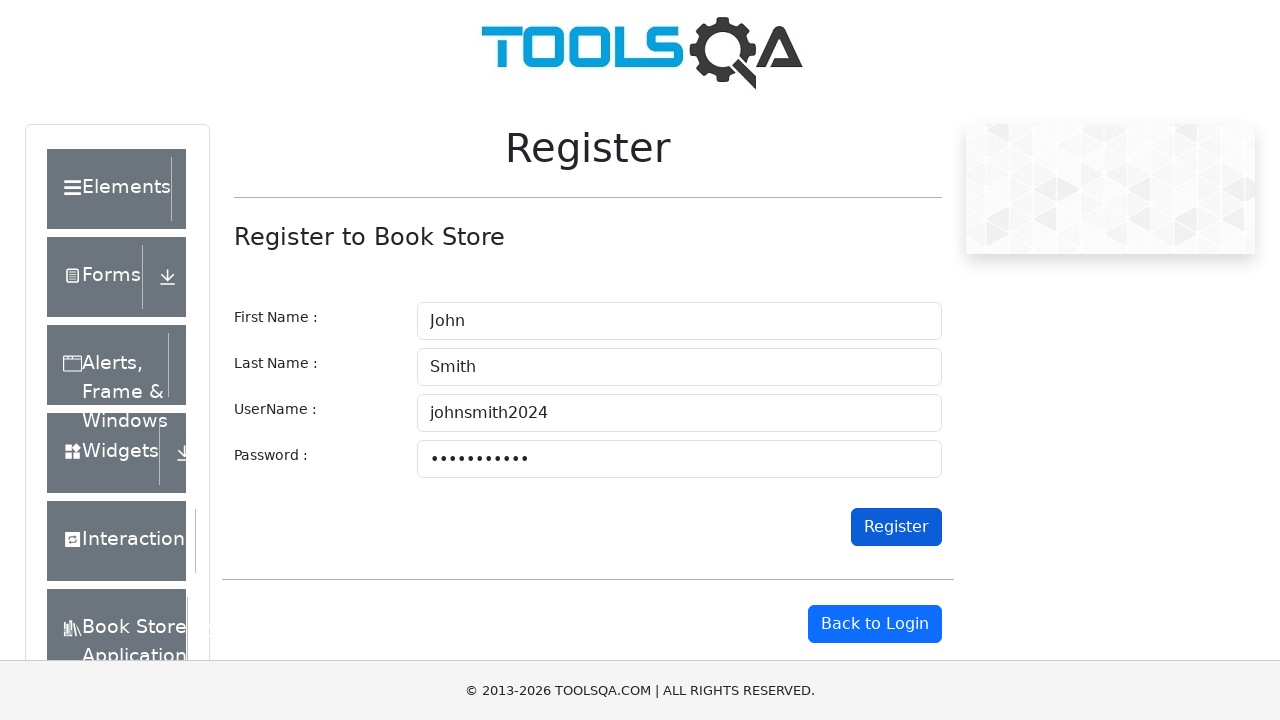

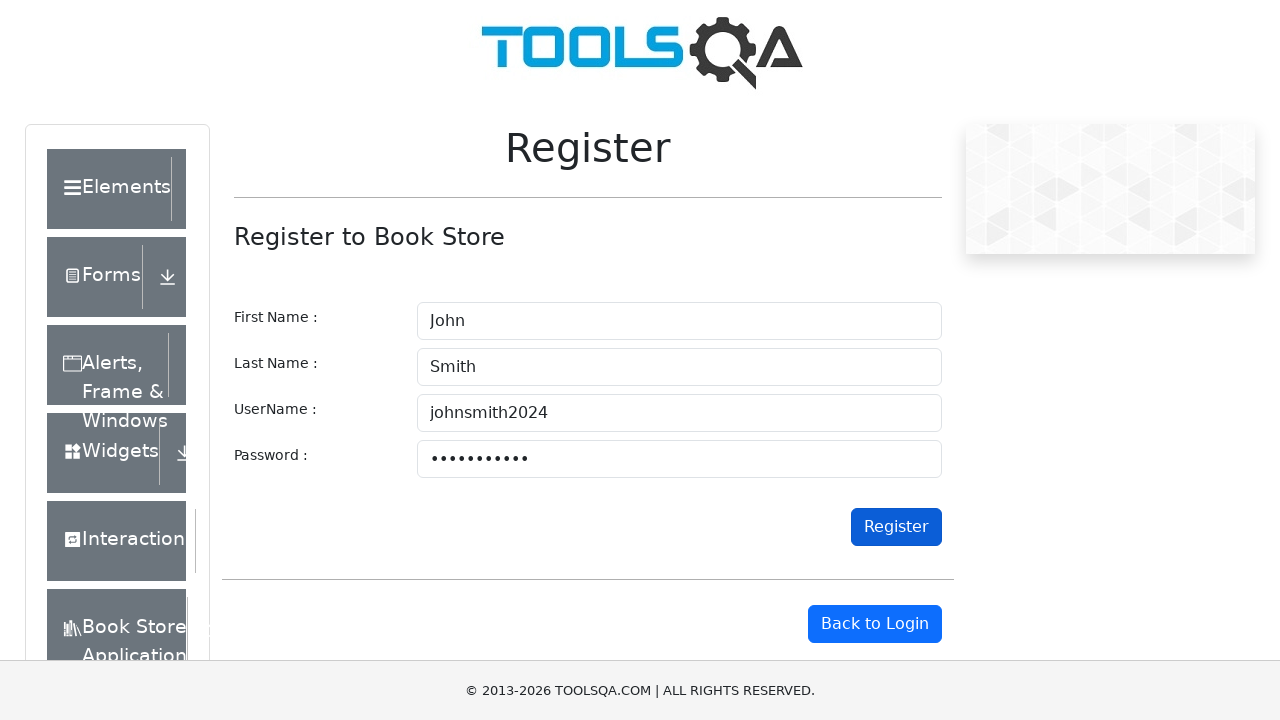